Searches for "Selenium" using the search box, navigates through suggestions with arrow keys, clicks on a search result, and verifies that a Selenium tag is present on the result page

Starting URL: https://qna.habr.com/

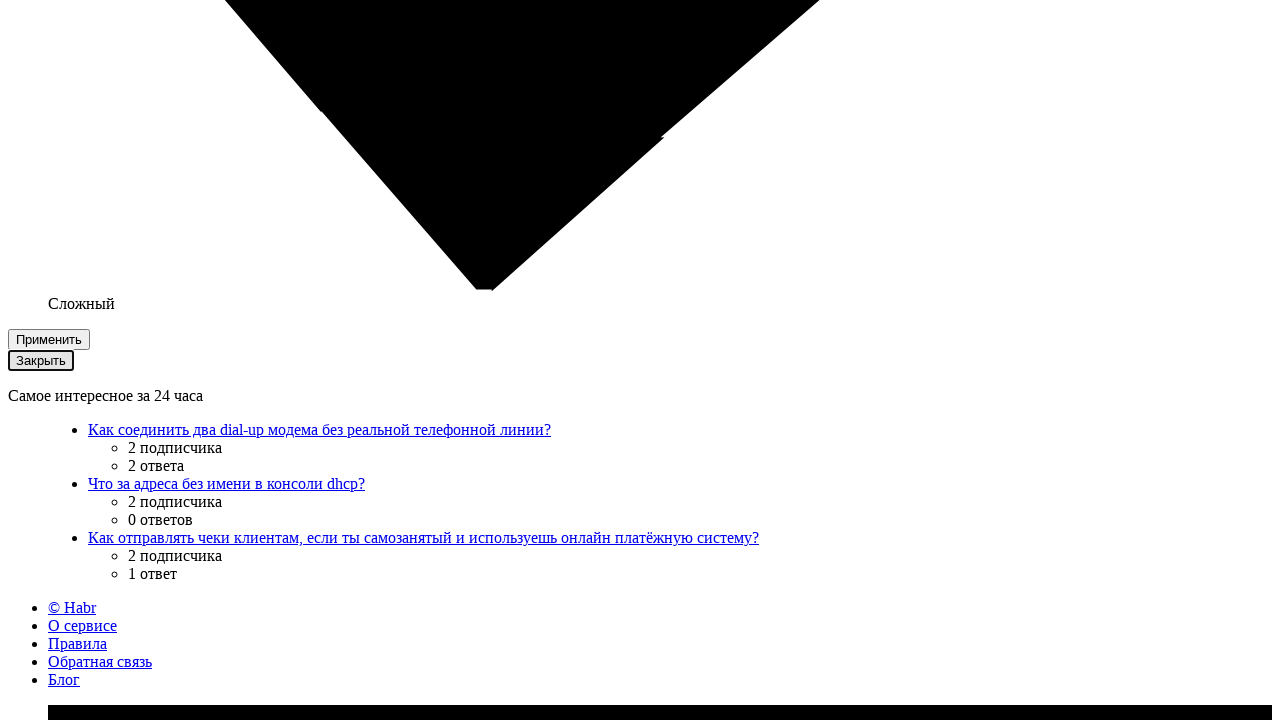

Filled search box with 'Selenium' on input[name='q']
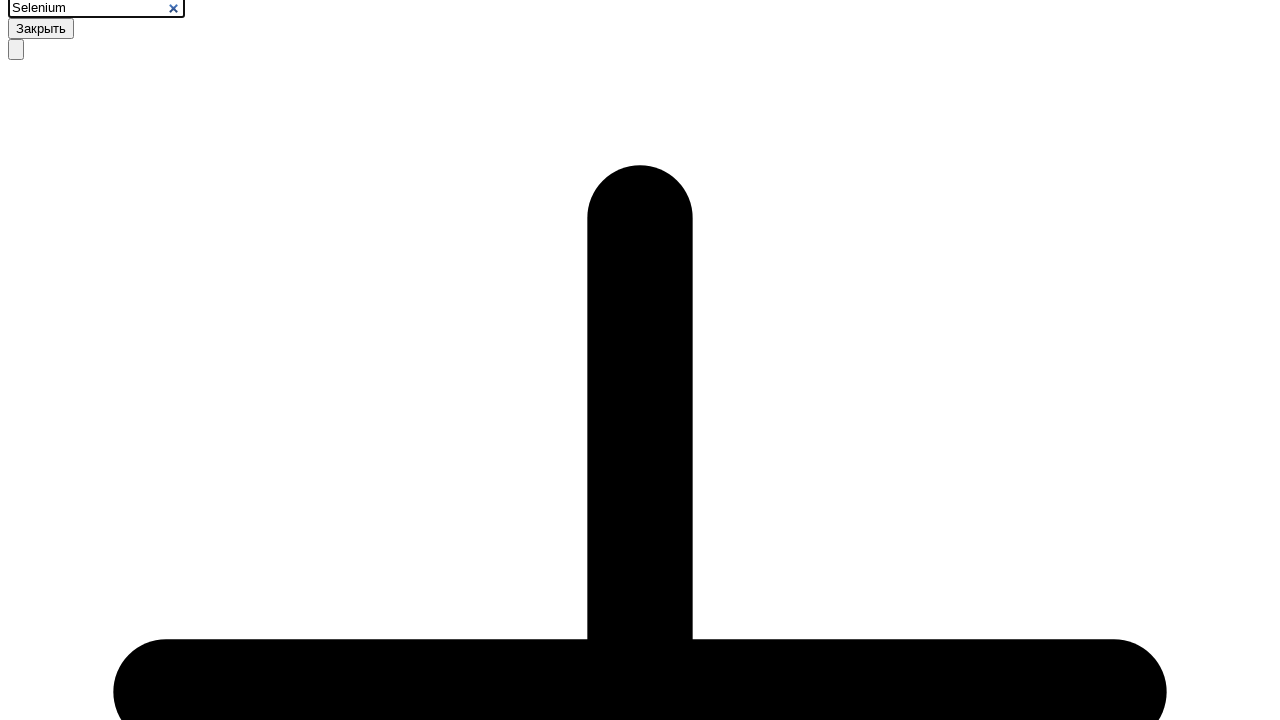

Pressed ArrowUp to navigate suggestions on input[name='q']
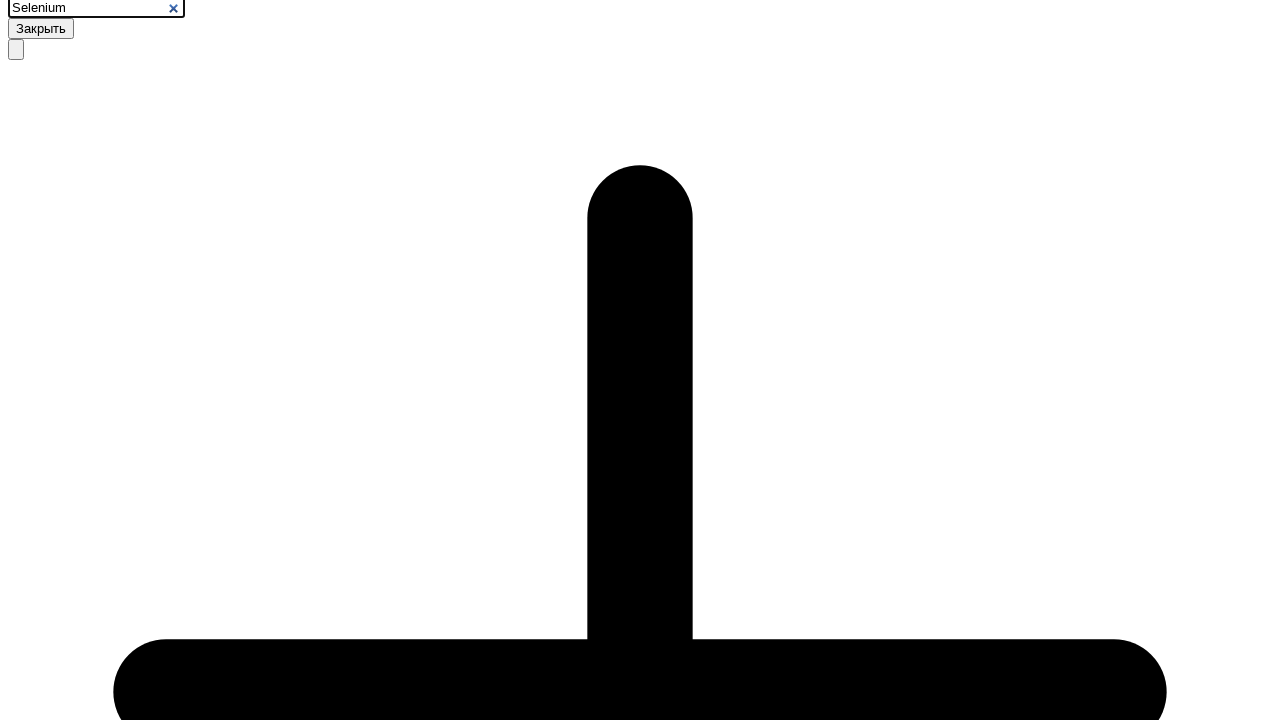

Pressed ArrowUp again to navigate suggestions on input[name='q']
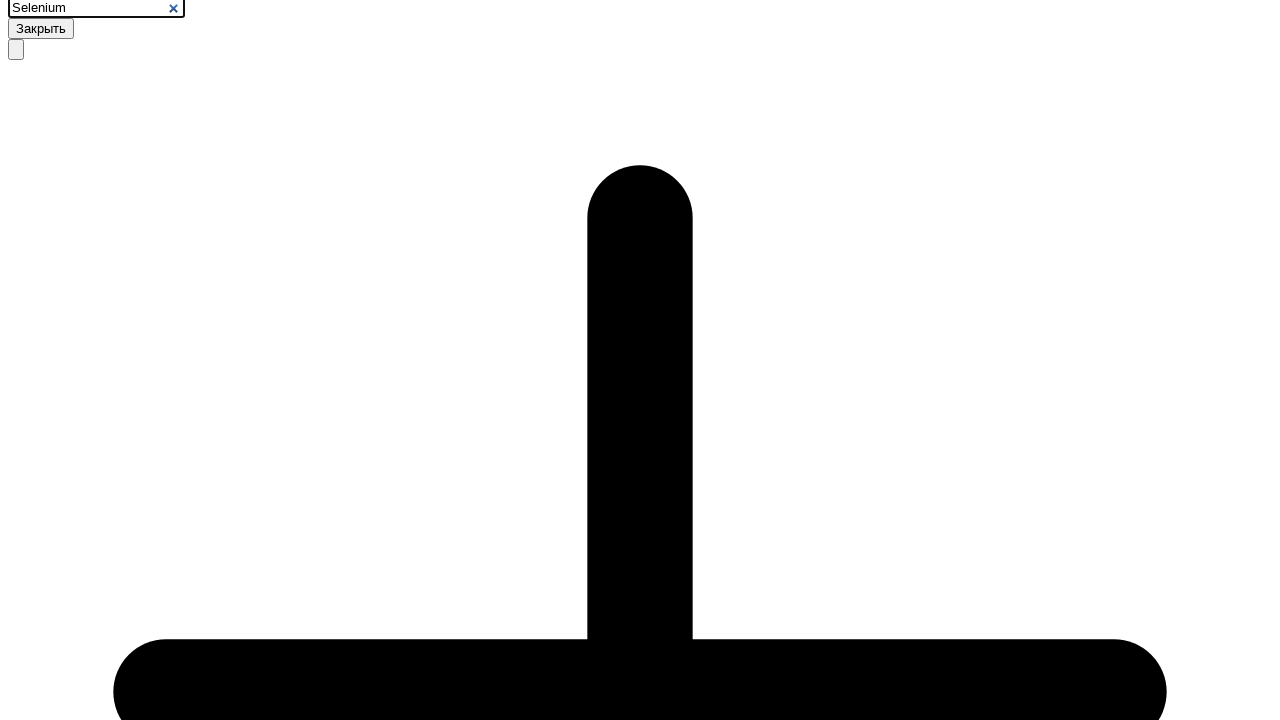

Pressed Enter to select suggestion and search on input[name='q']
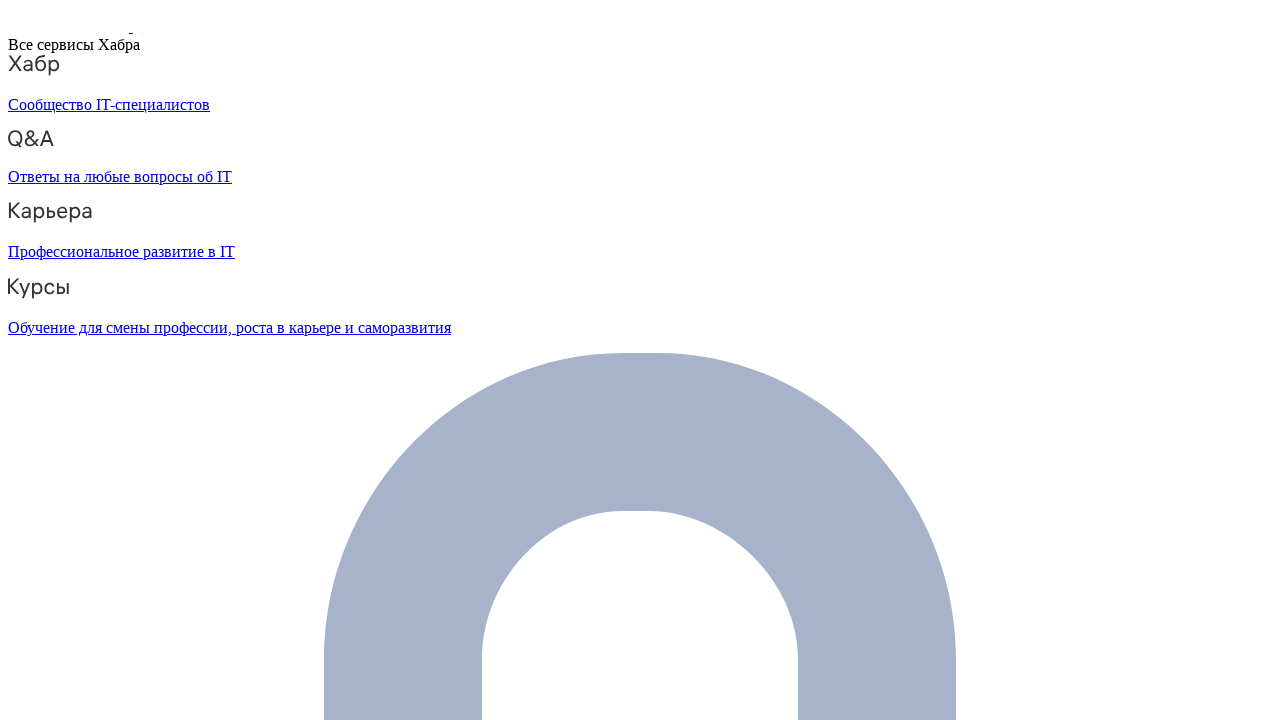

Search results loaded with content list items
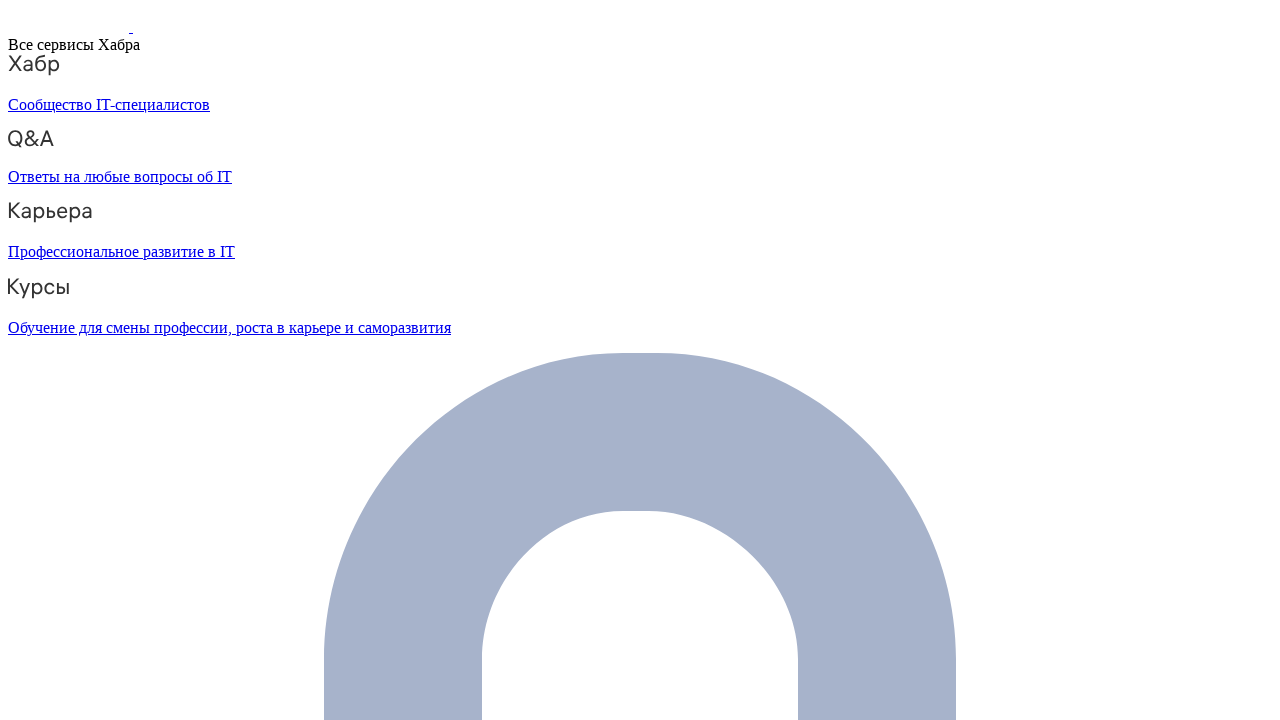

Clicked on the third search result item at (660, 360) on .content-list__item >> nth=2
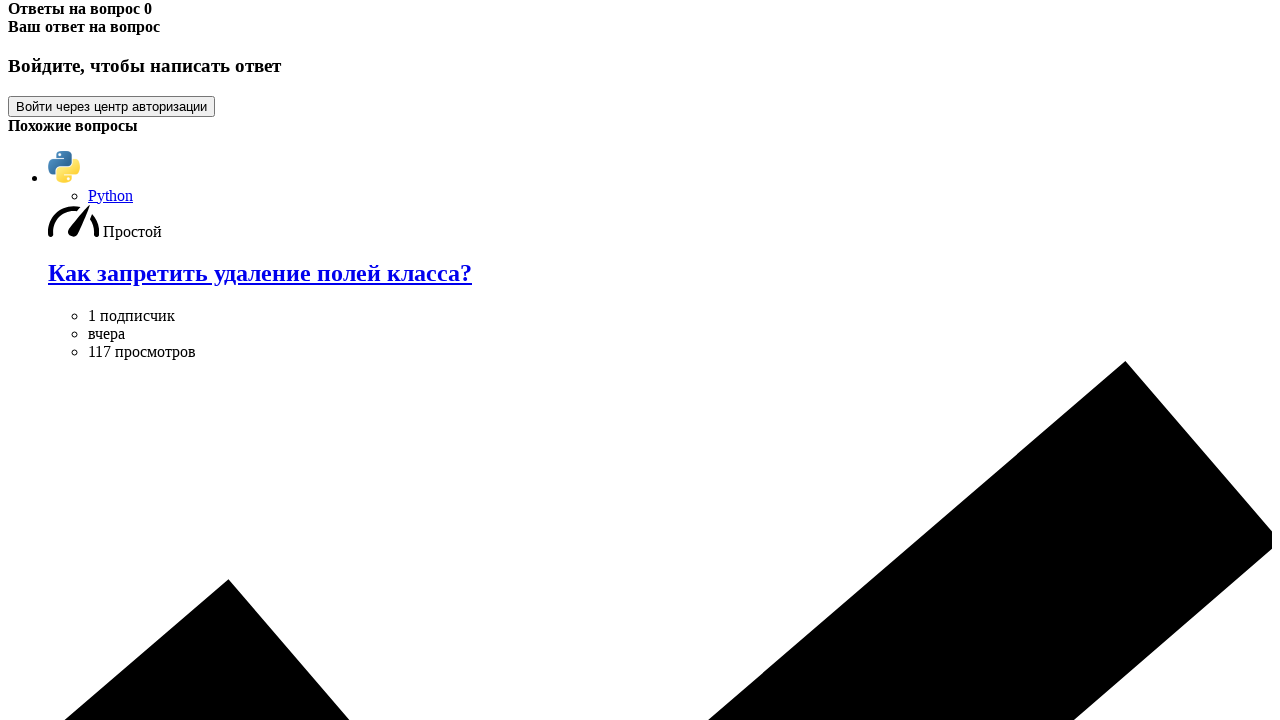

Verified Selenium tag is present on the result page
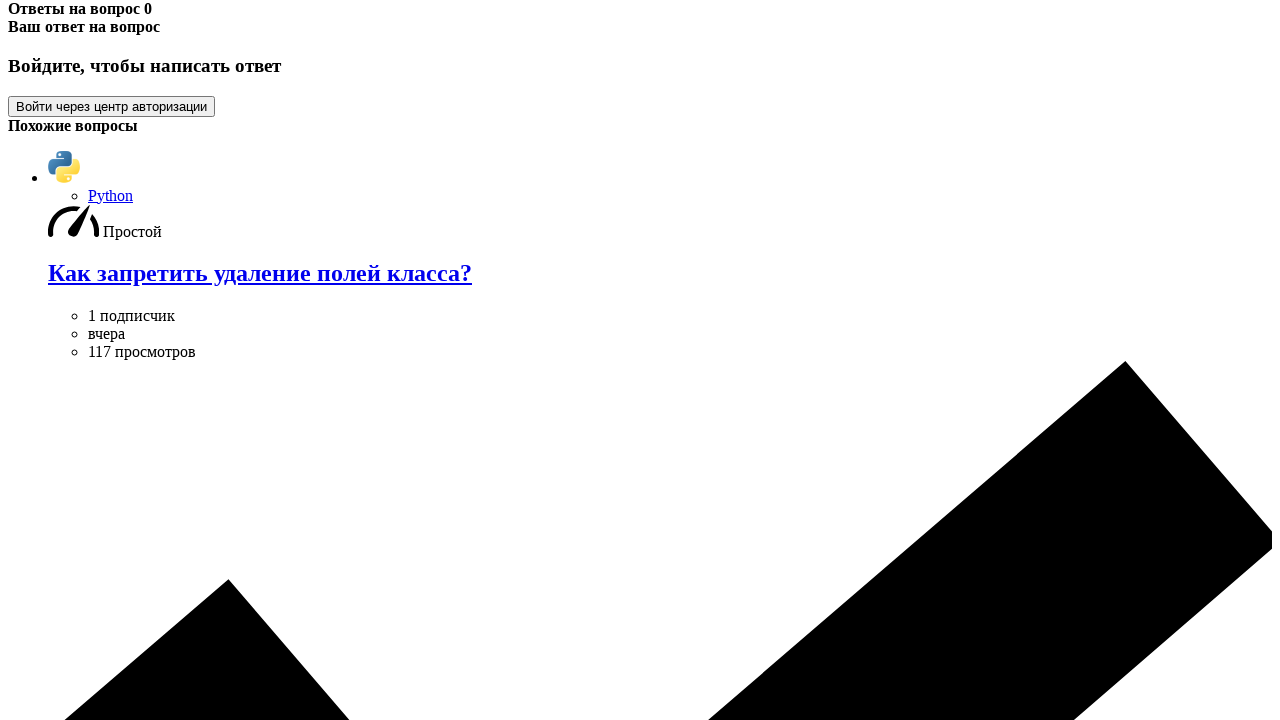

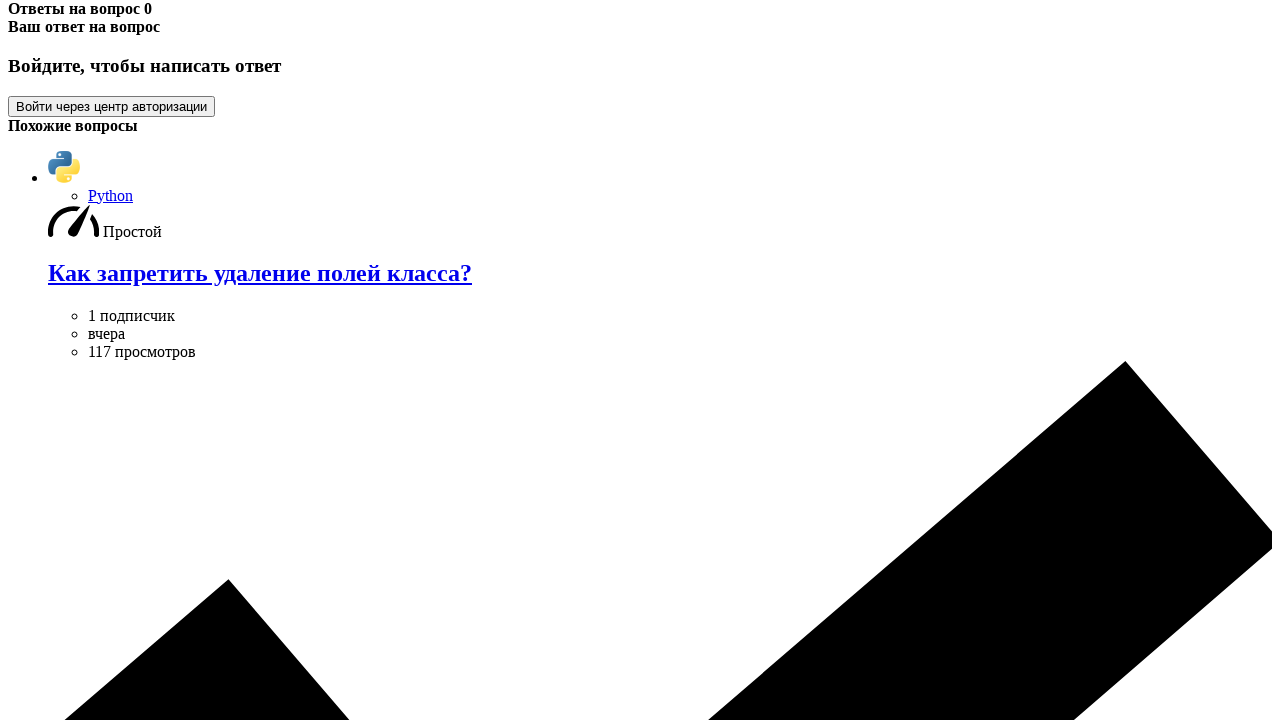